Tests the Add/Remove Elements page by clicking the "Add Element" button to create a new element, then clicking the "Delete" button to remove it.

Starting URL: https://the-internet.herokuapp.com/add_remove_elements/

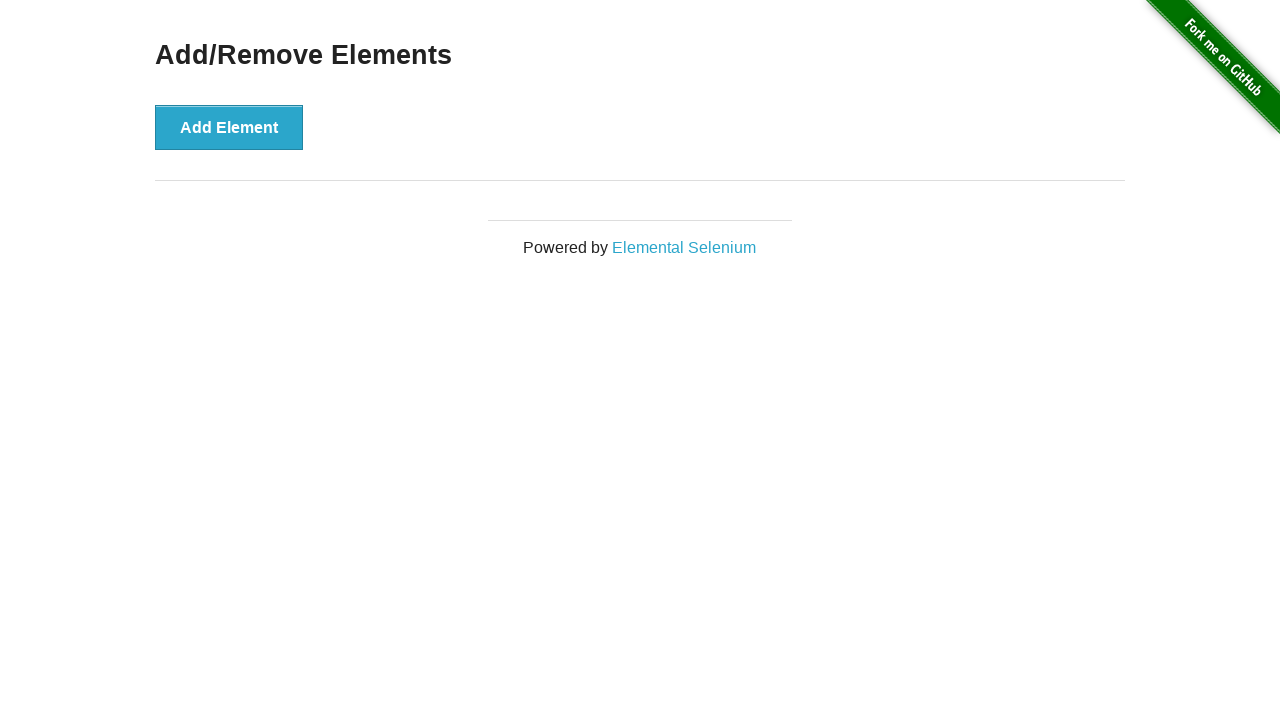

Verified page heading 'Add/Remove Elements' is visible
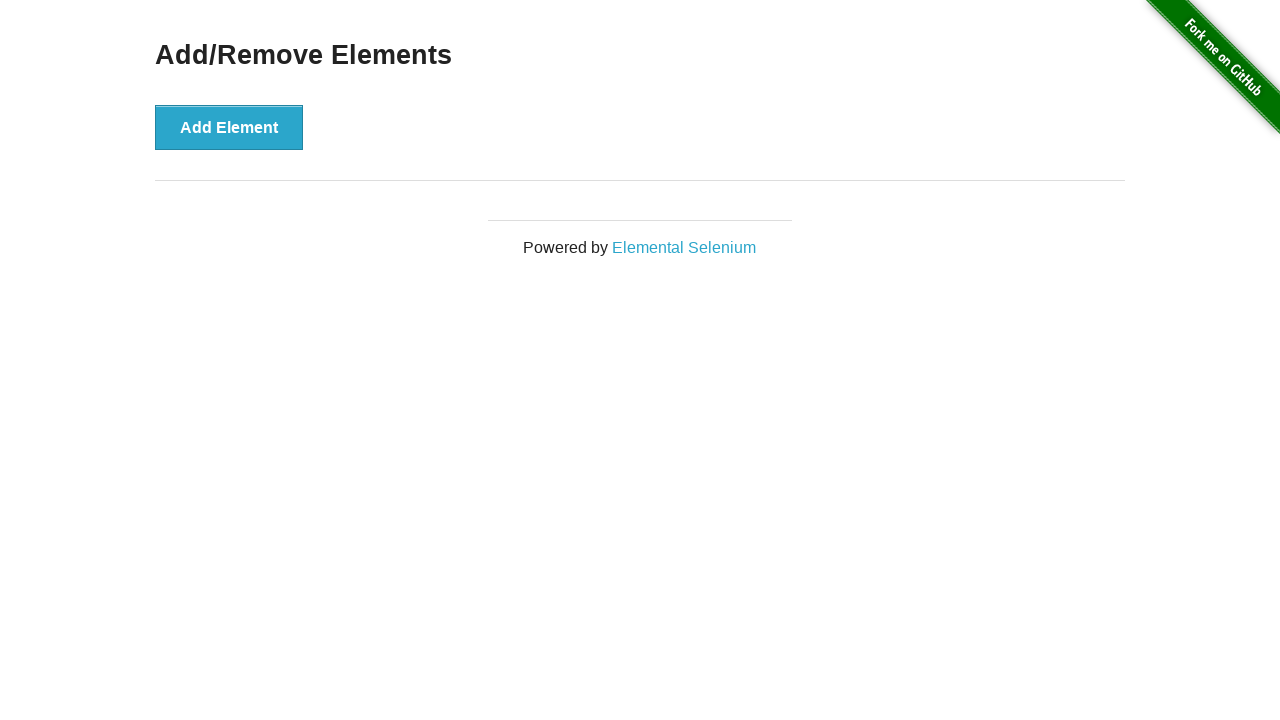

Clicked 'Add Element' button to create a new element at (229, 127) on button:has-text('Add Element') >> nth=0
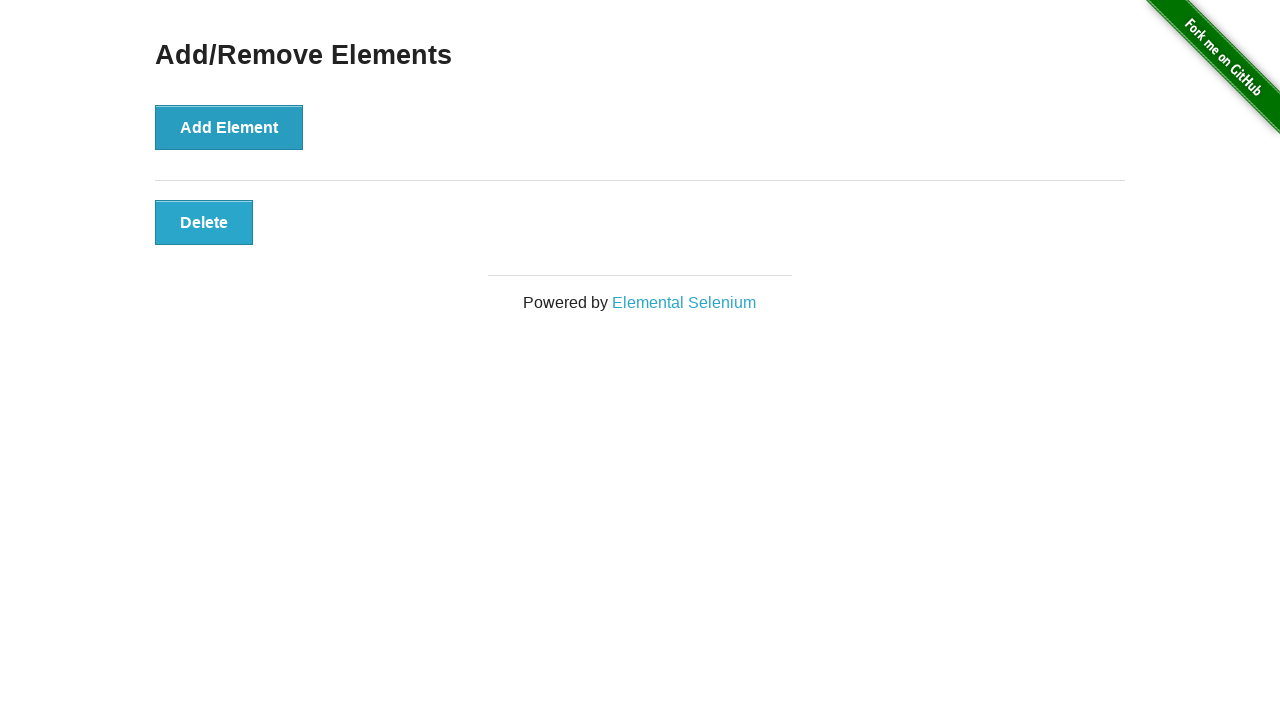

Clicked 'Delete' button to remove the added element at (204, 222) on button:has-text('Delete') >> nth=0
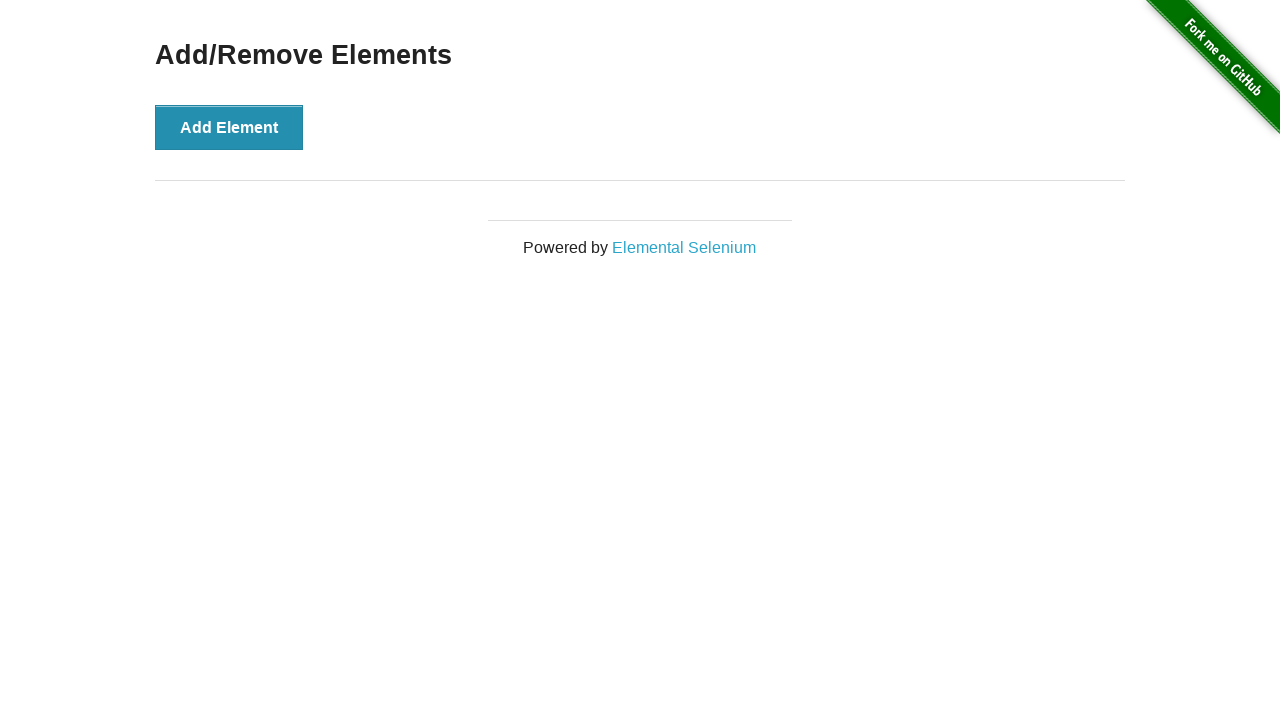

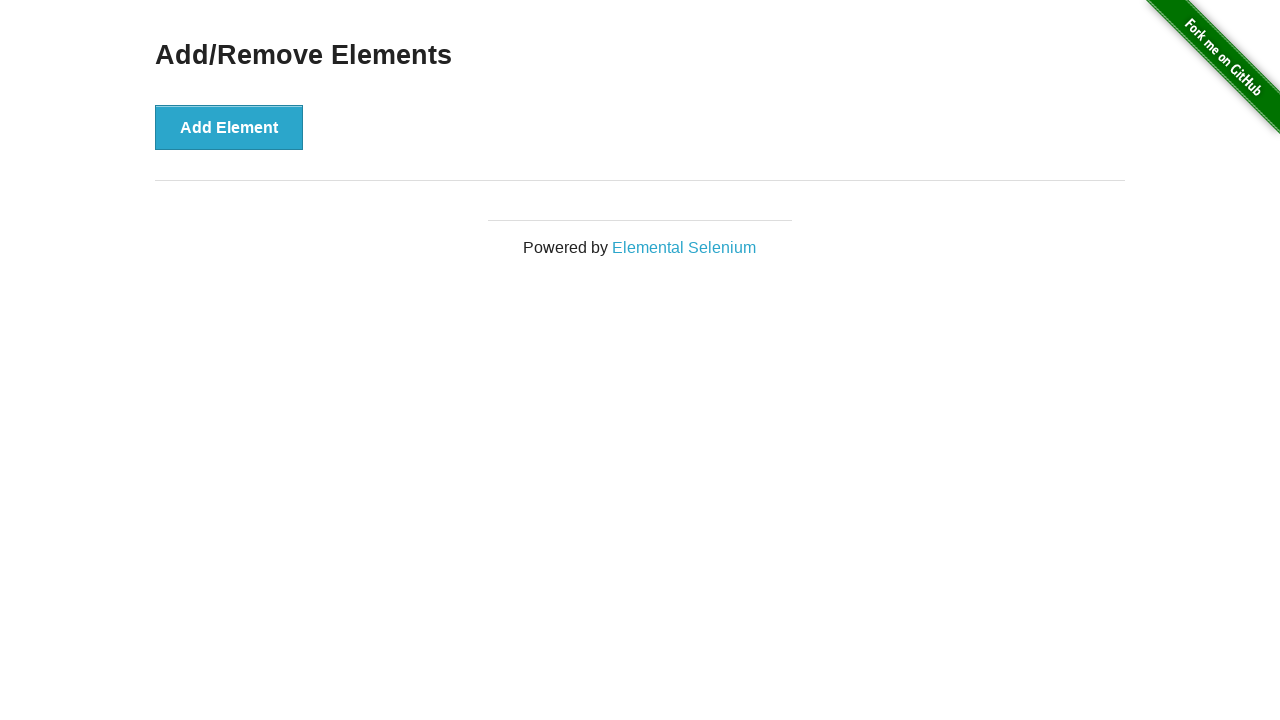